Tests the Training Support website by verifying the page title and clicking the "about" link to navigate to the About page, then verifying the new page title.

Starting URL: https://v1.training-support.net

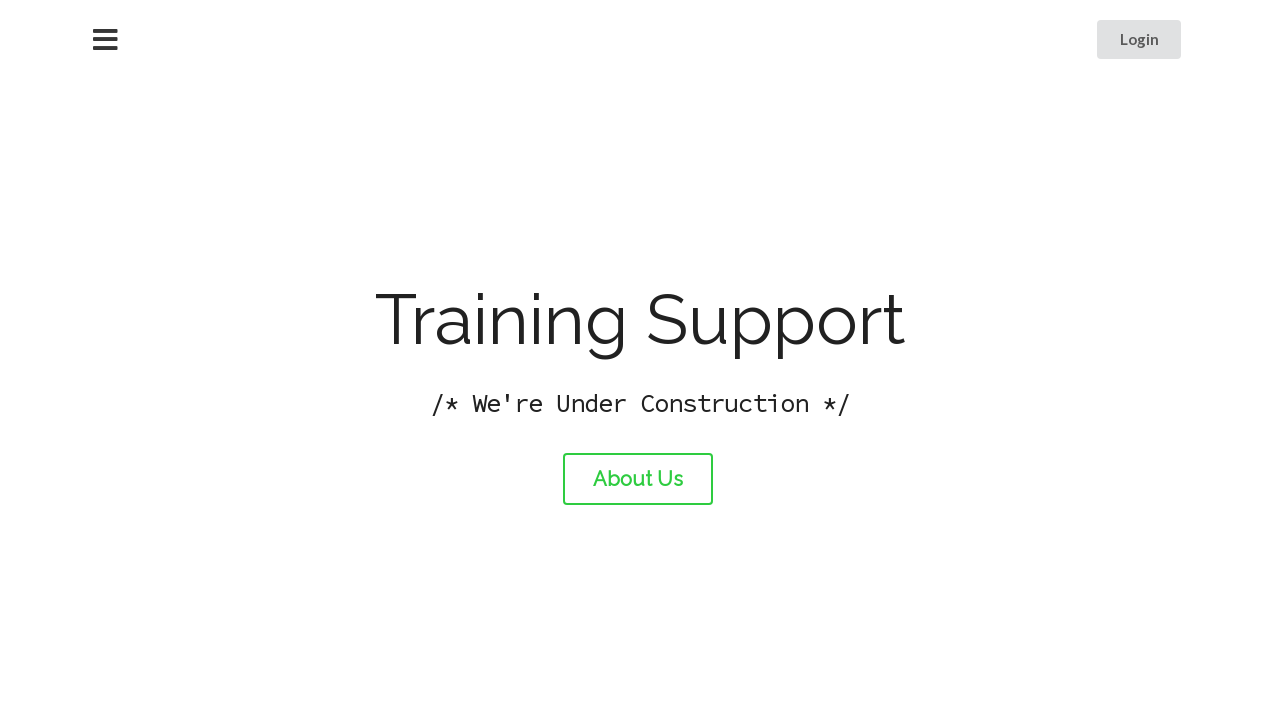

Verified initial page title is 'Training Support'
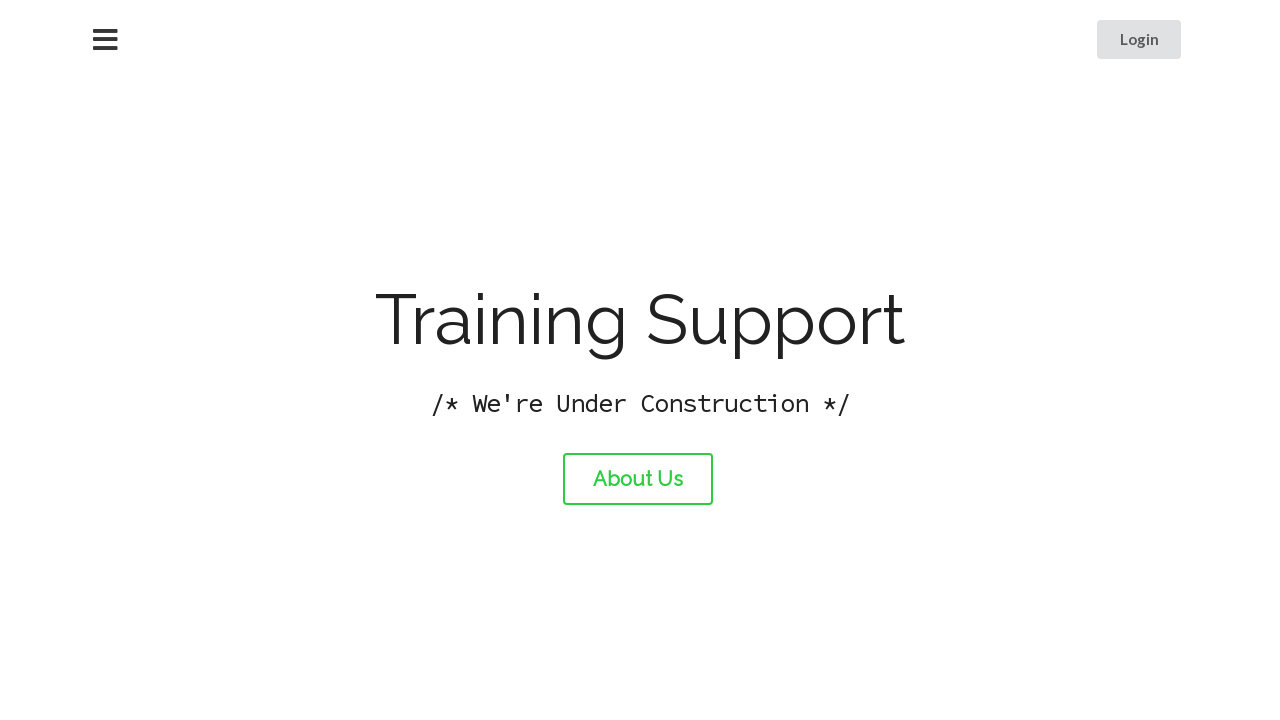

Printed current page title
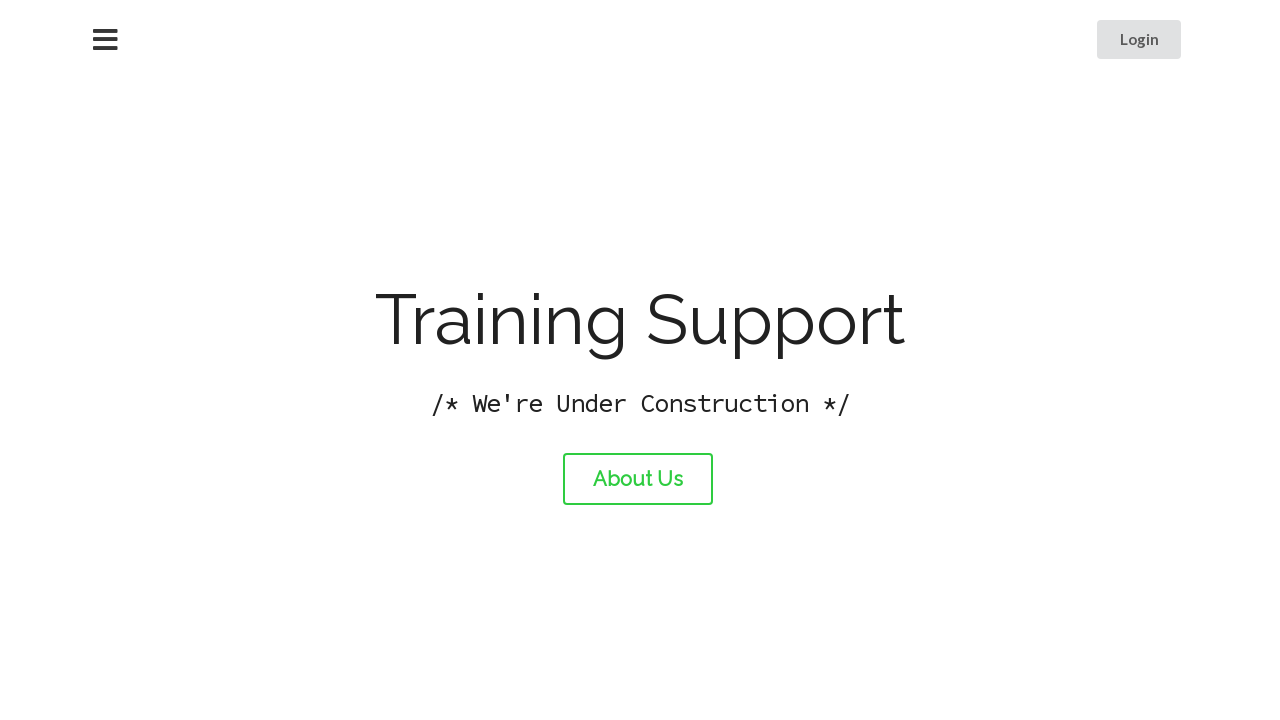

Clicked the 'about' link at (638, 479) on #about-link
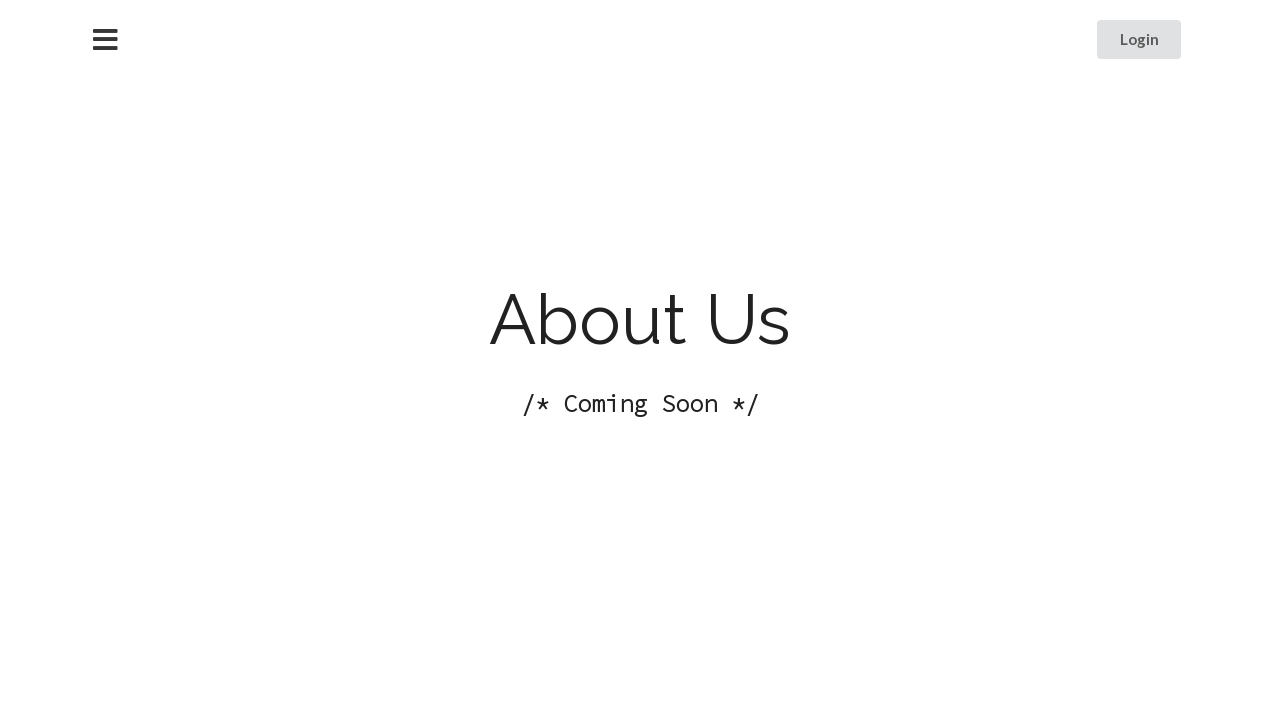

Waited for page to load after navigation
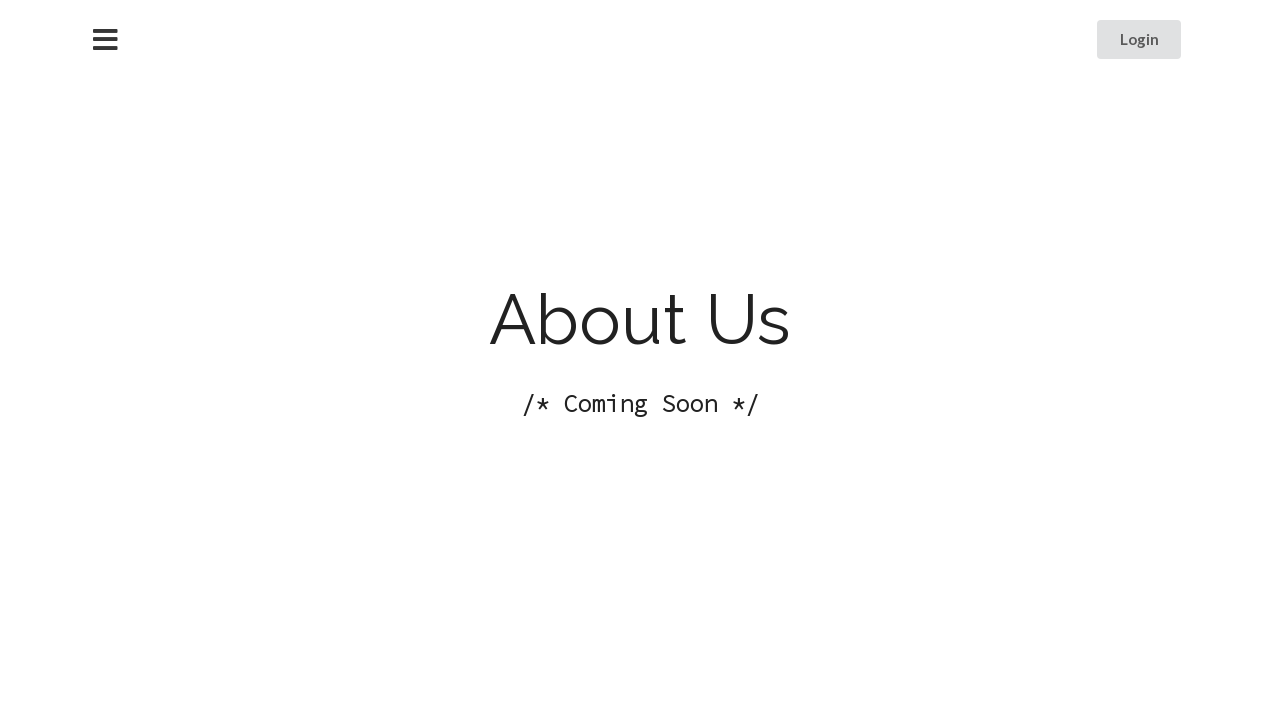

Printed new page title
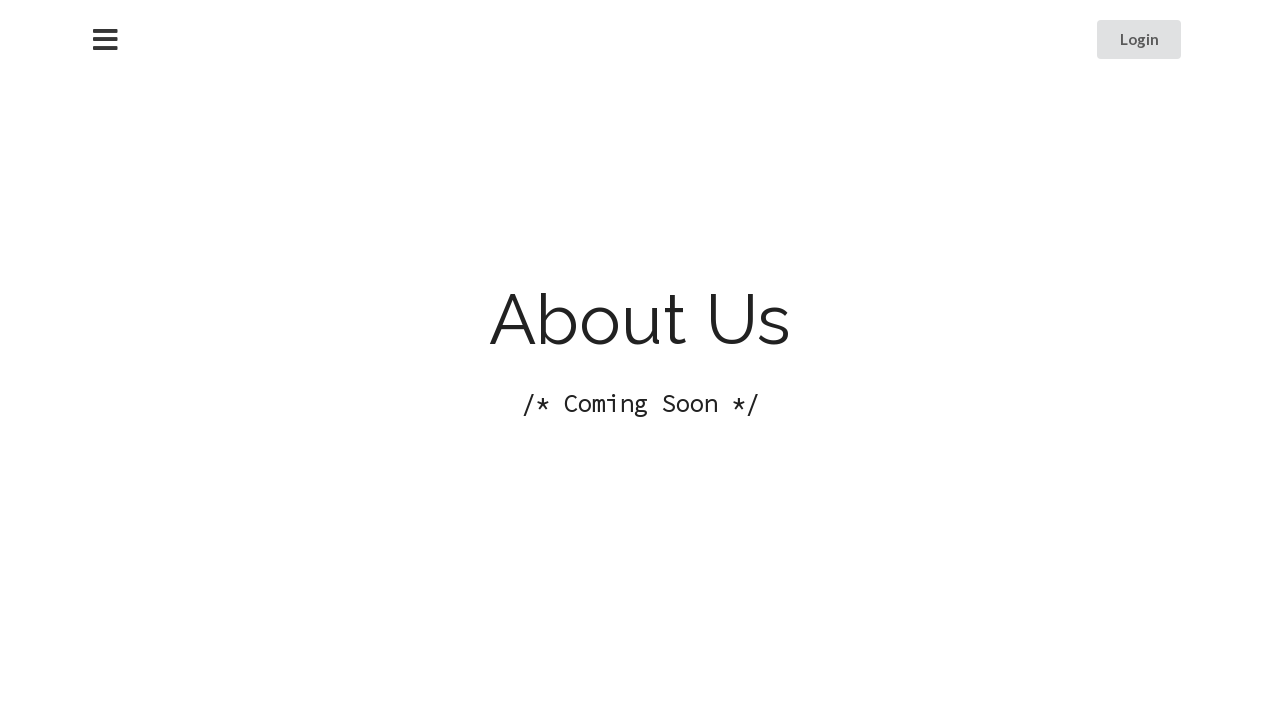

Verified new page title is 'About Training Support'
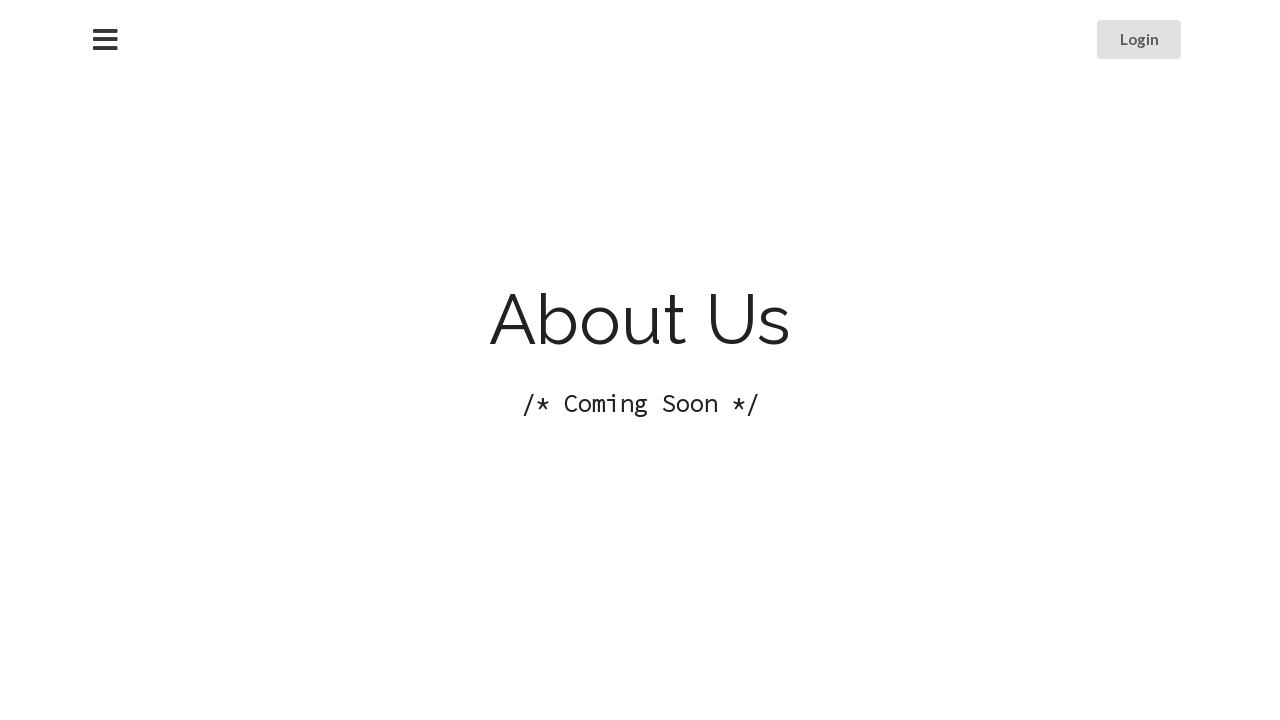

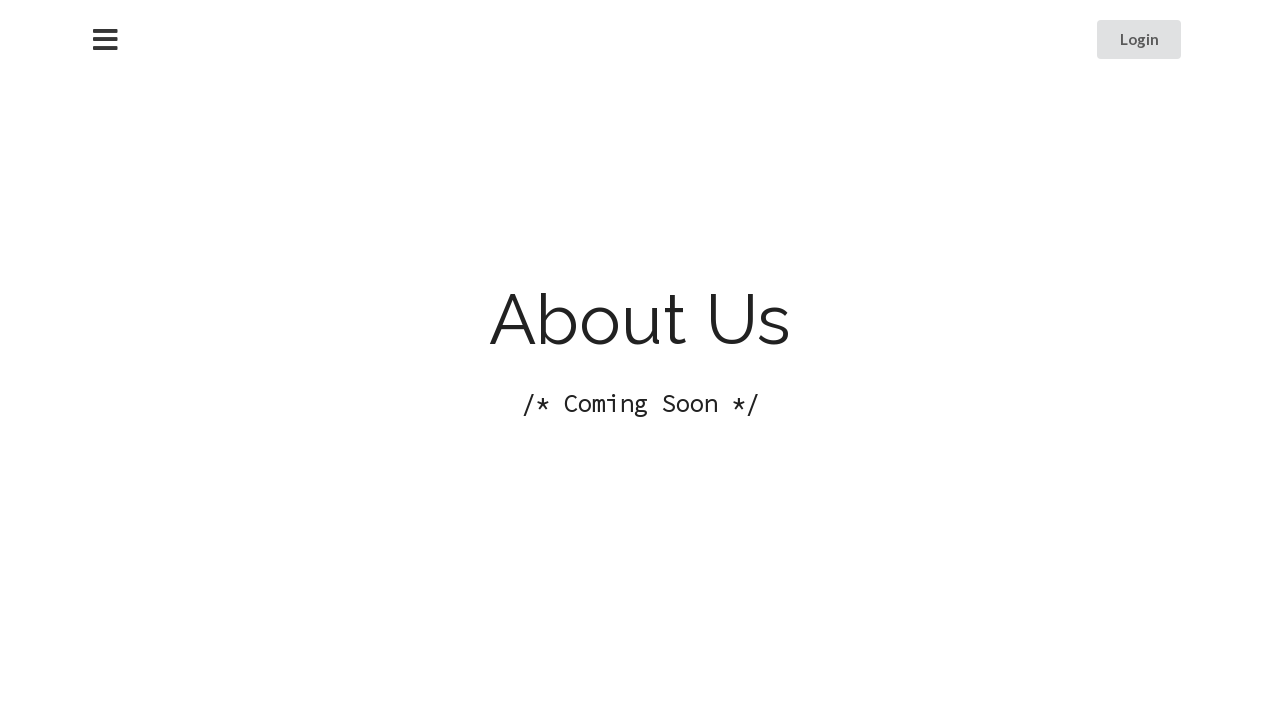